Tests filling a registration form with dynamic attributes on a Selenium training website, entering username, password, confirm password, and email fields, then submitting the form and verifying the success message appears.

Starting URL: https://v1.training-support.net/selenium/dynamic-attributes

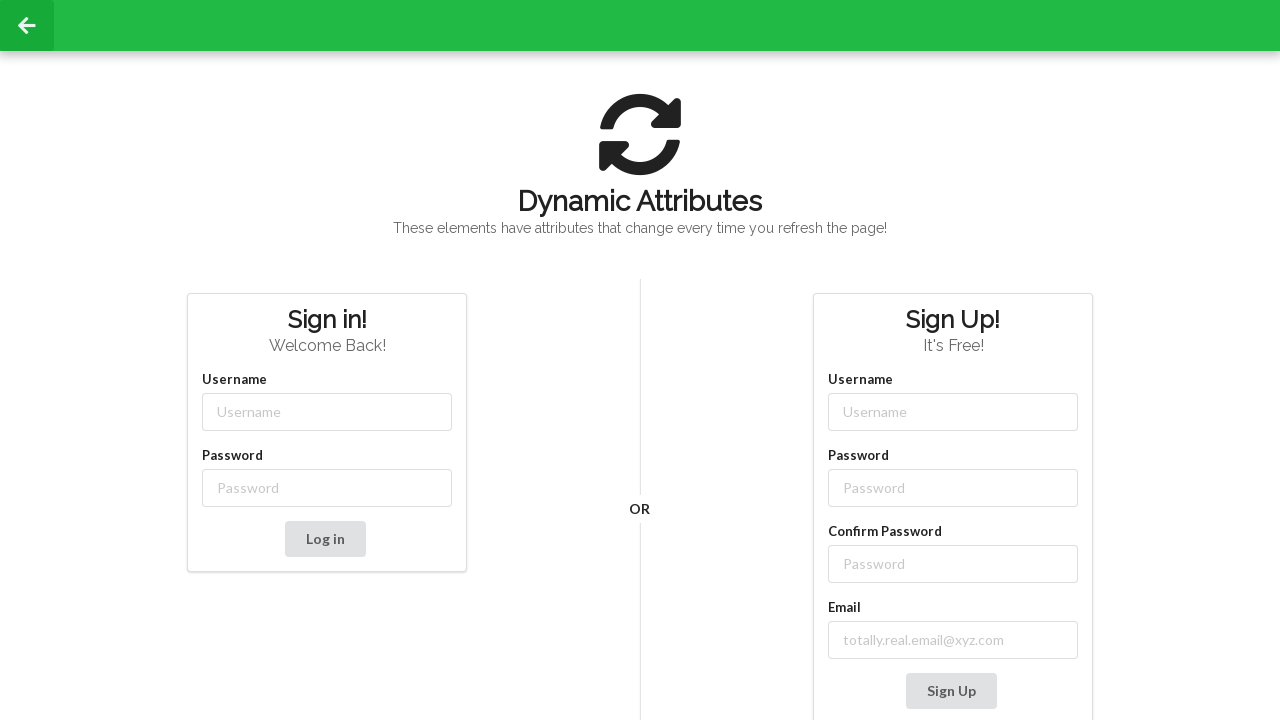

Filled username field with 'Deku' on //input[contains(@class, '-username')]
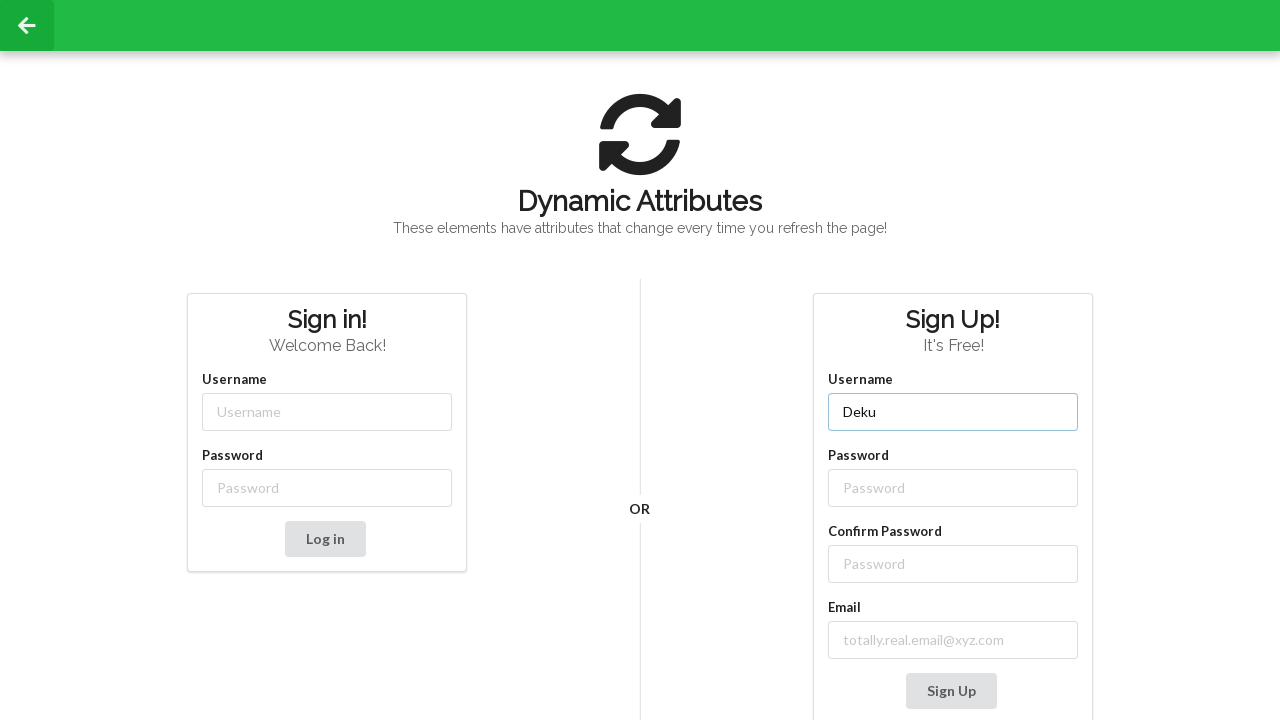

Filled password field with 'PlusUltra!' on //input[contains(@class, '-password')]
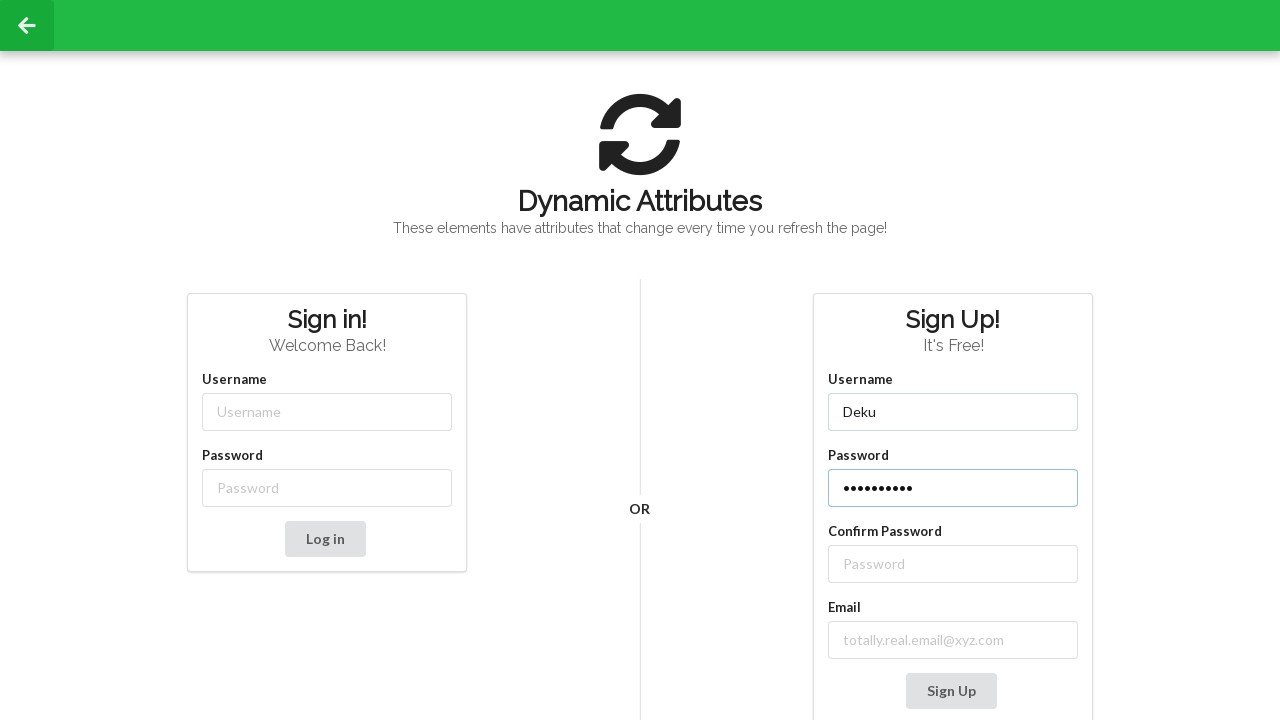

Filled confirm password field with 'PlusUltra!' on //label[contains(text(), 'Confirm Password')]//following::input
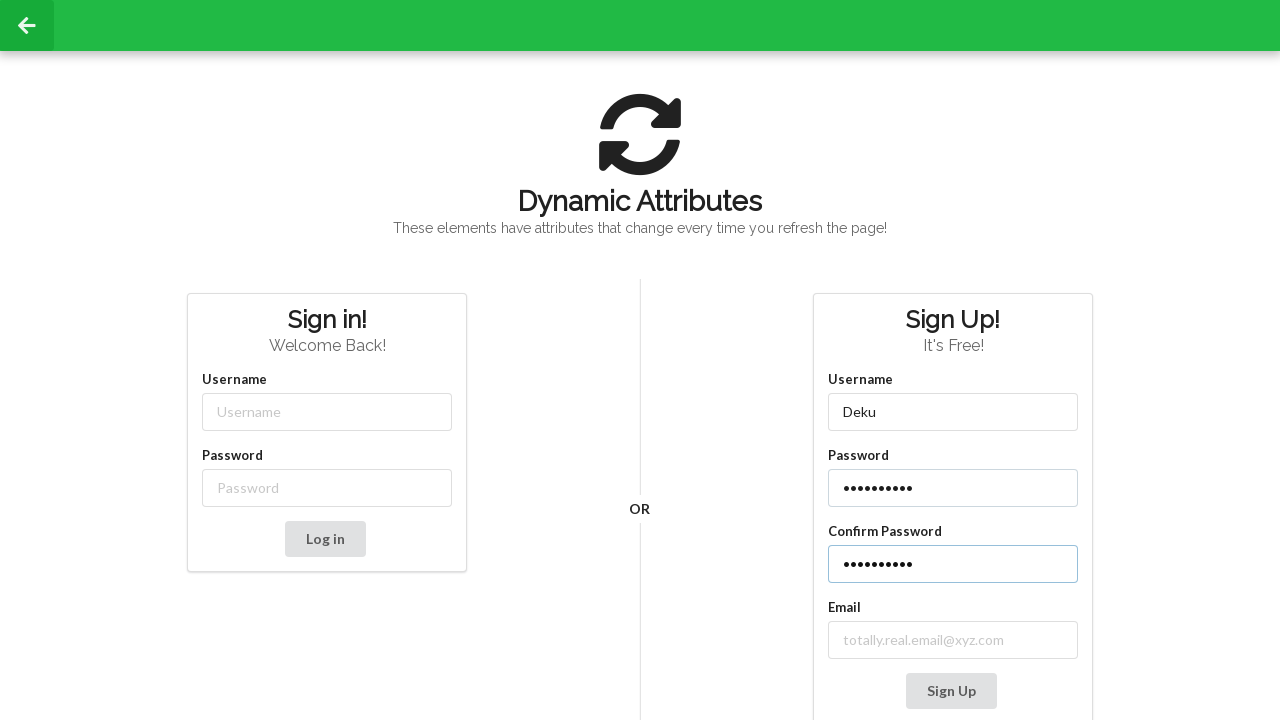

Filled email field with 'deku@ua.edu' on //input[contains(@class, 'email-')]
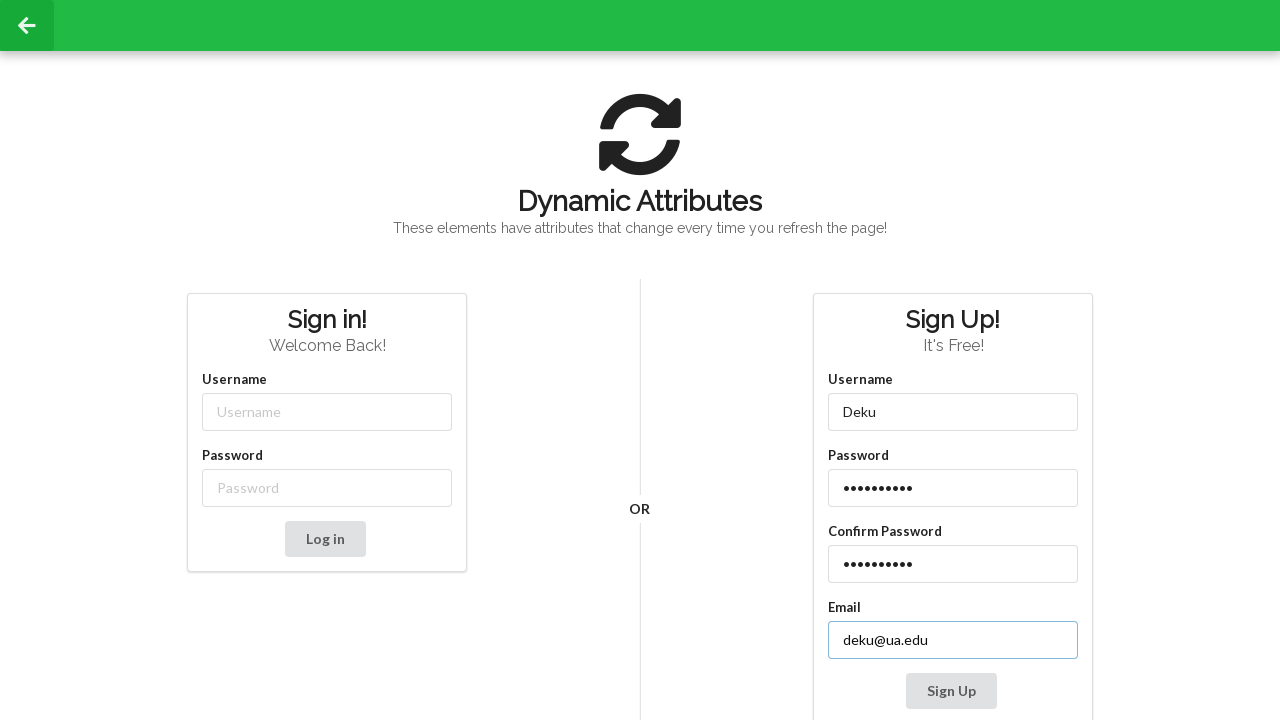

Clicked Sign Up button to submit registration form at (951, 691) on xpath=//button[text()='Sign Up']
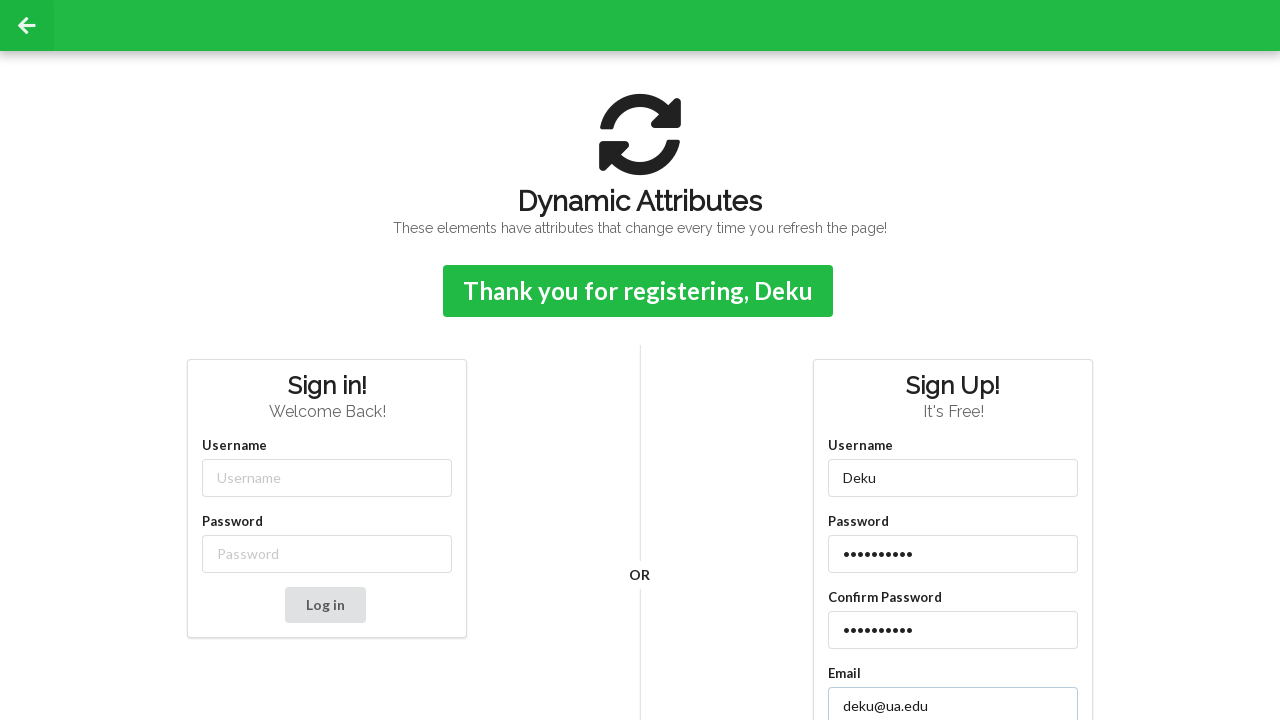

Success confirmation message appeared on the page
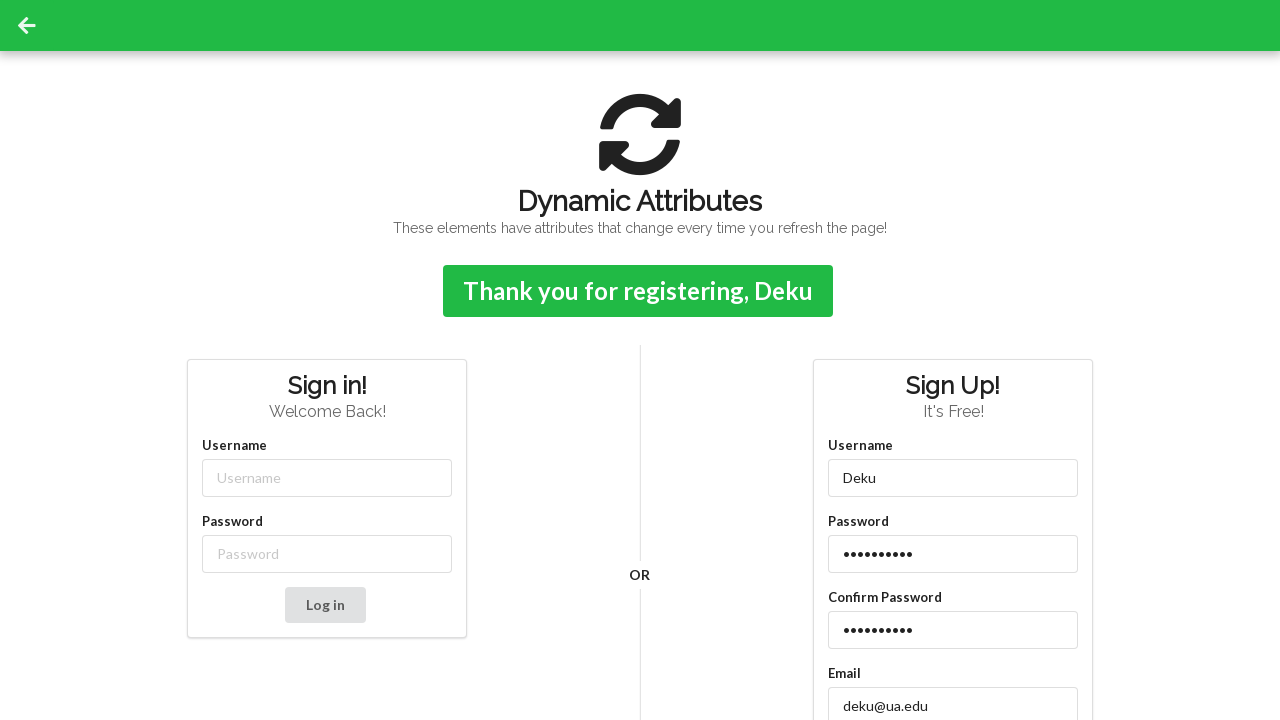

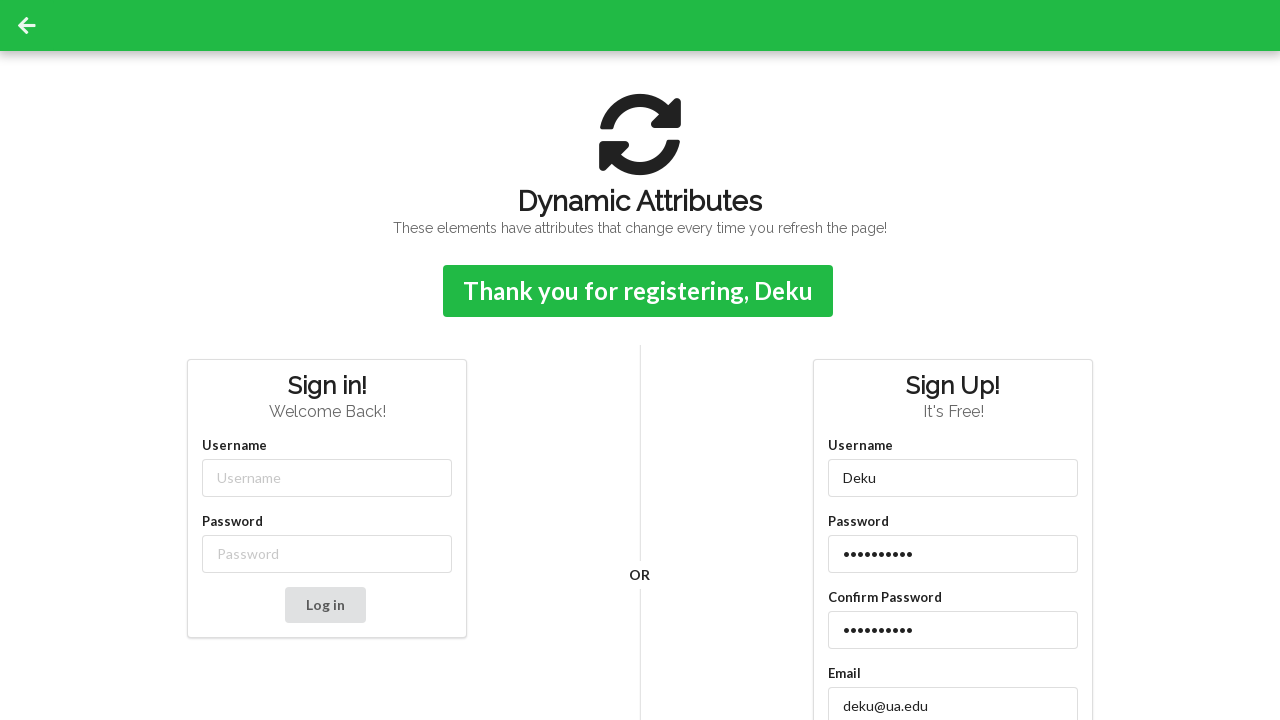